Tests handling of iframes by locating an input field within a frame and filling it with text

Starting URL: https://ui.vision/demo/webtest/frames/

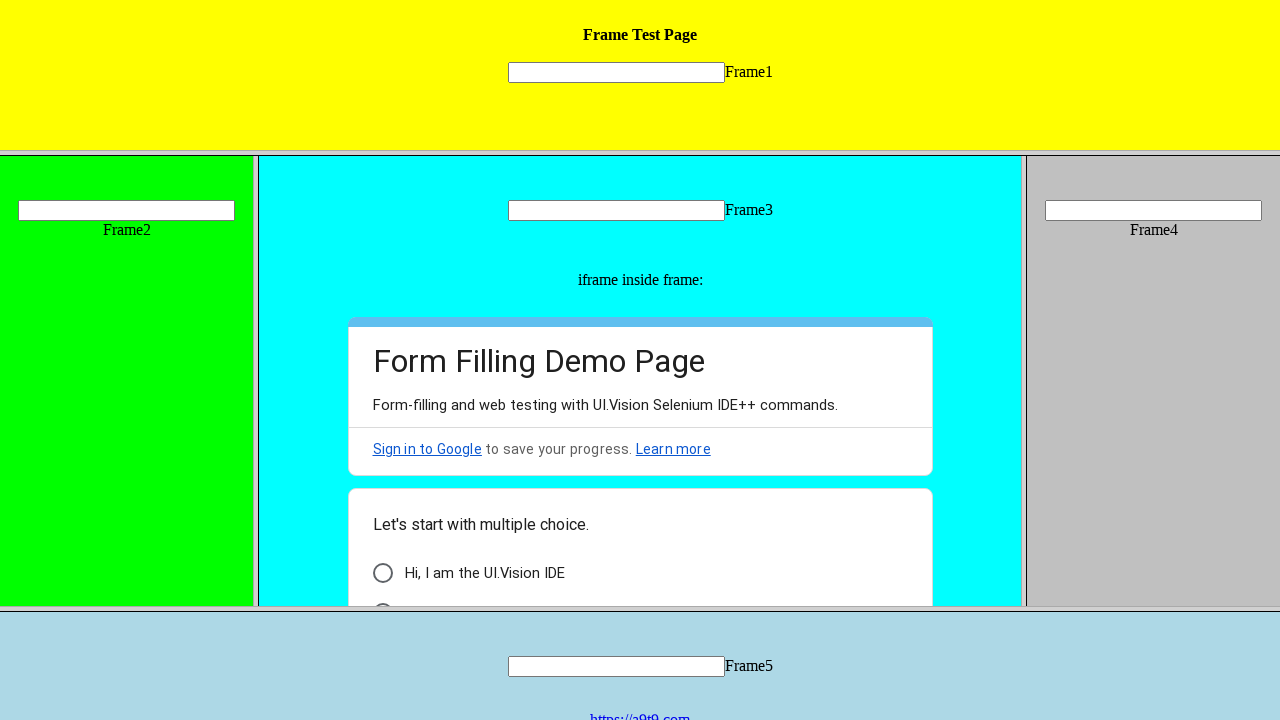

Located input field within iframe and filled it with 'hello' on frame[src='frame_1.html'] >> internal:control=enter-frame >> input[name='mytext1
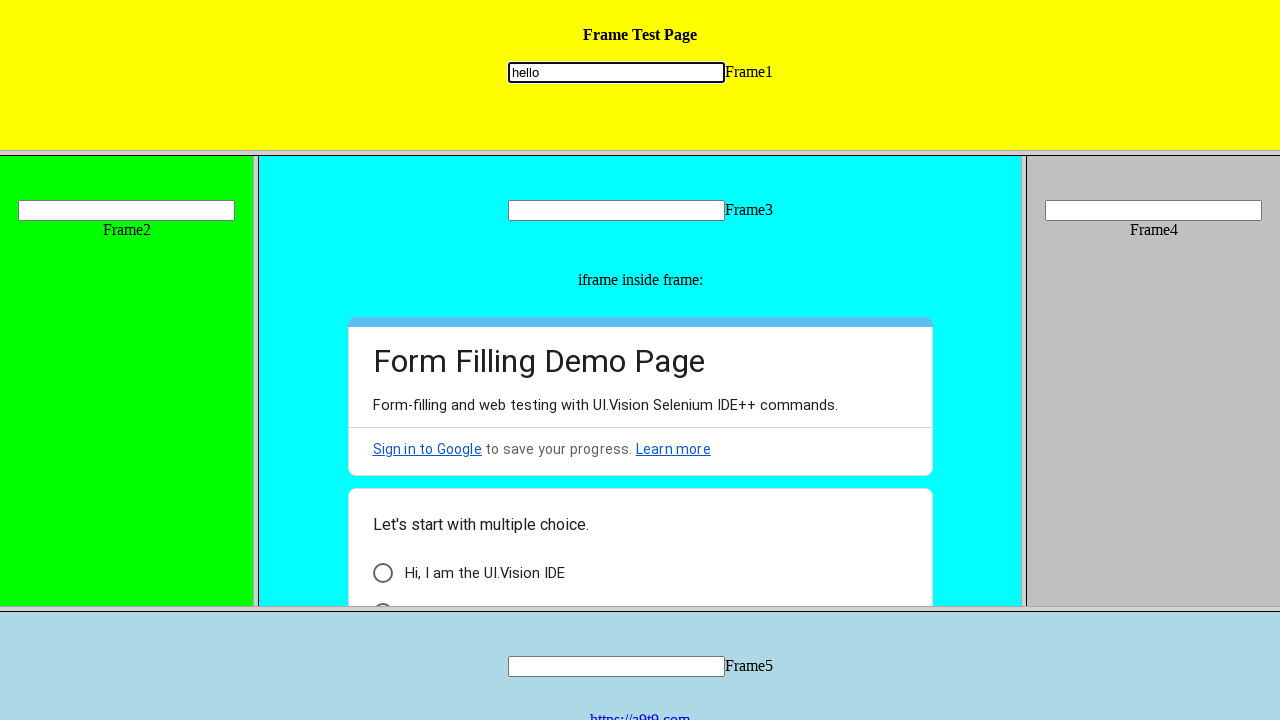

Waited 2000ms for action to complete
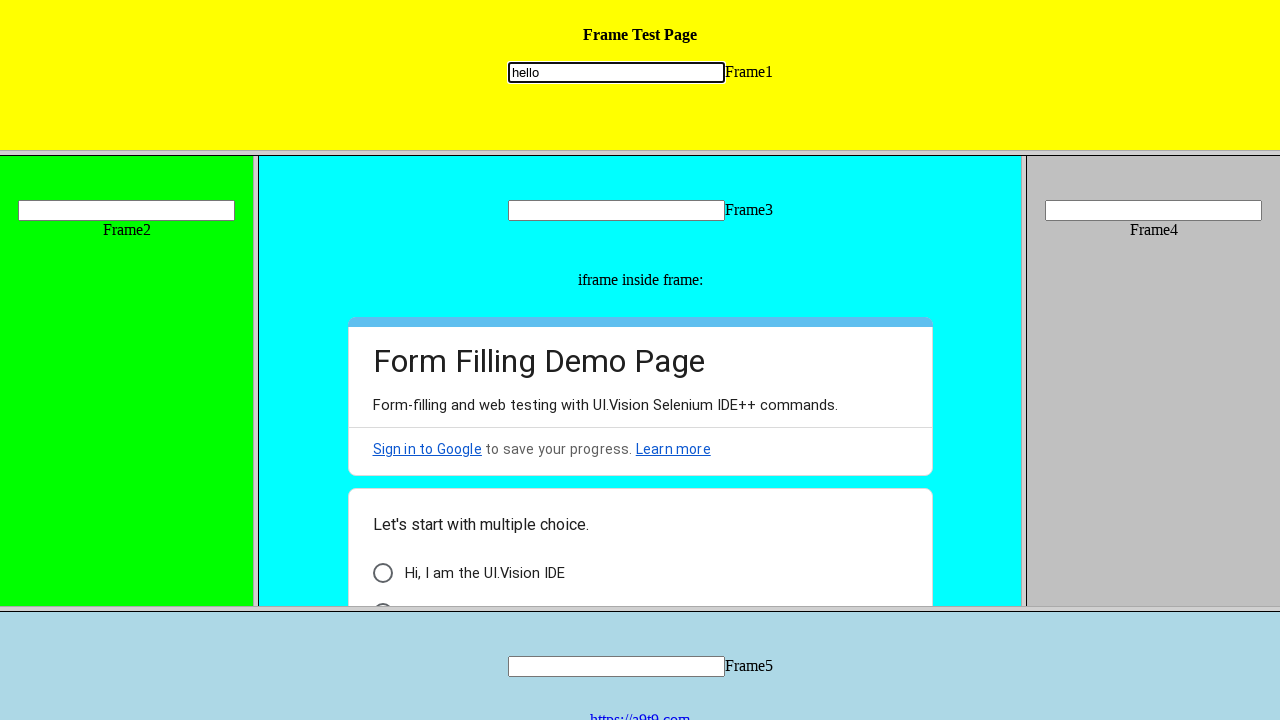

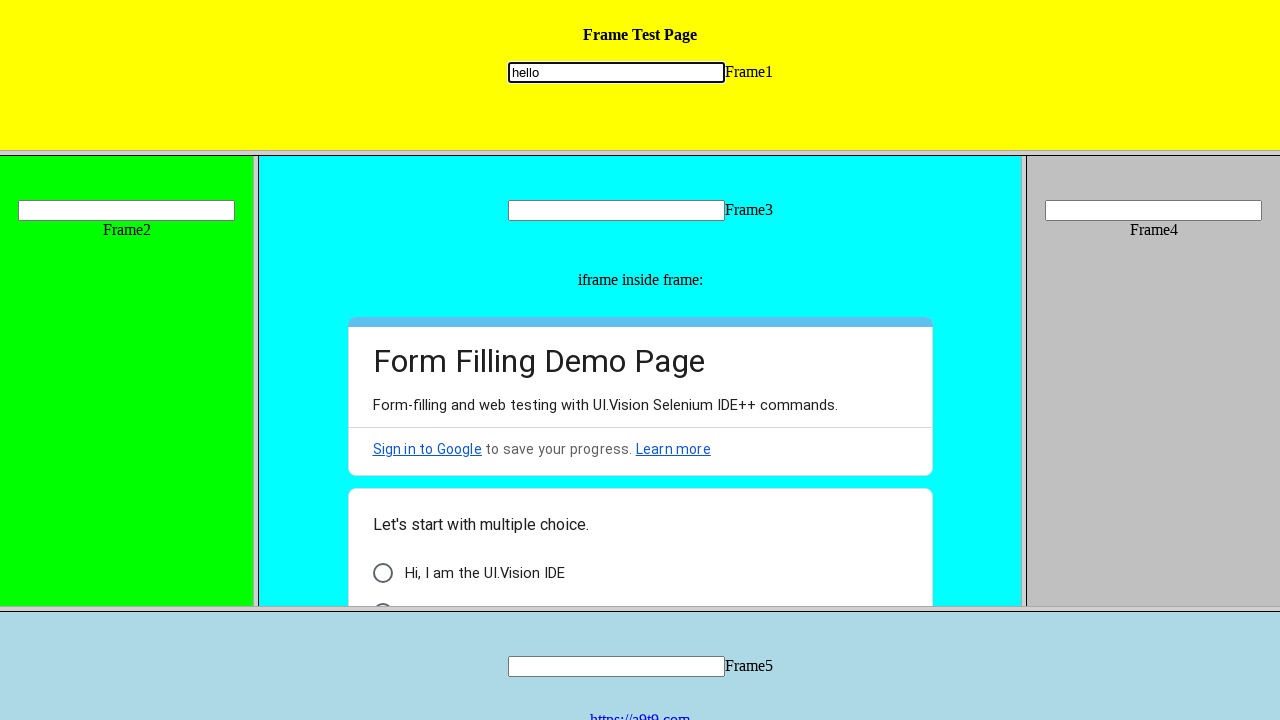